Tests mouse hover interactions and context menu navigation on a practice automation page

Starting URL: https://rahulshettyacademy.com/AutomationPractice/

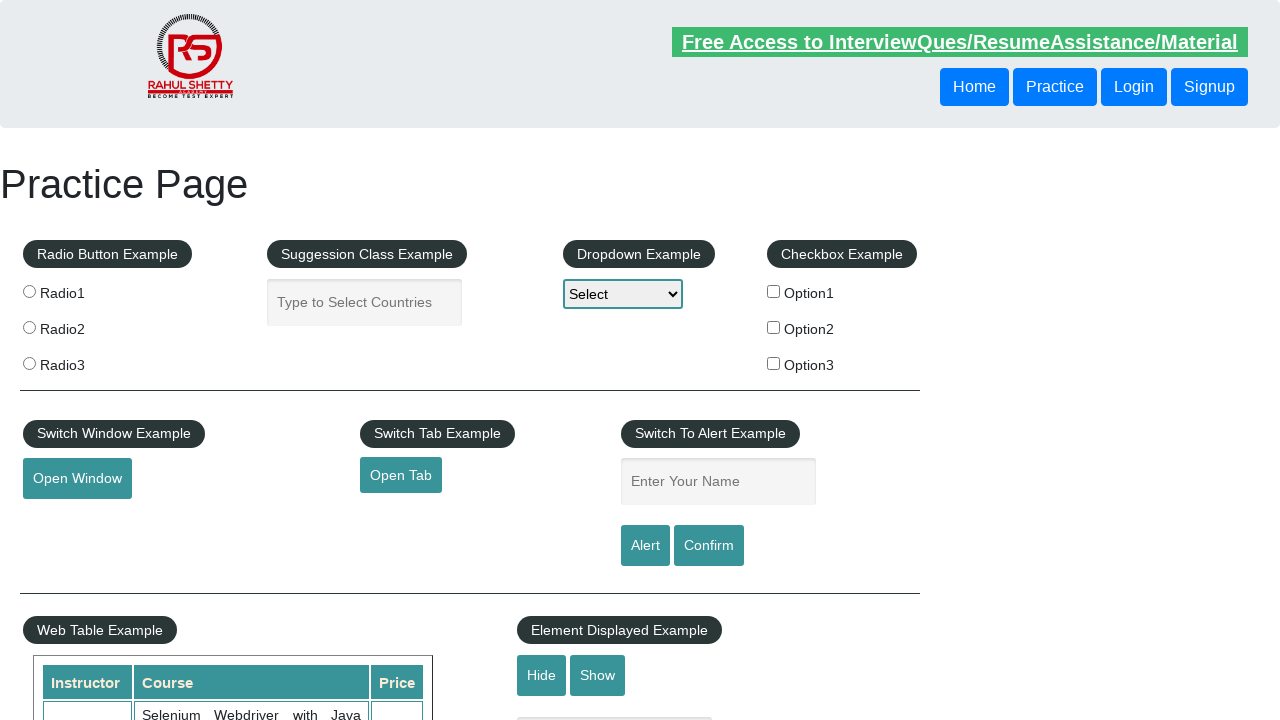

Located the mouse hover element by ID '#mousehover'
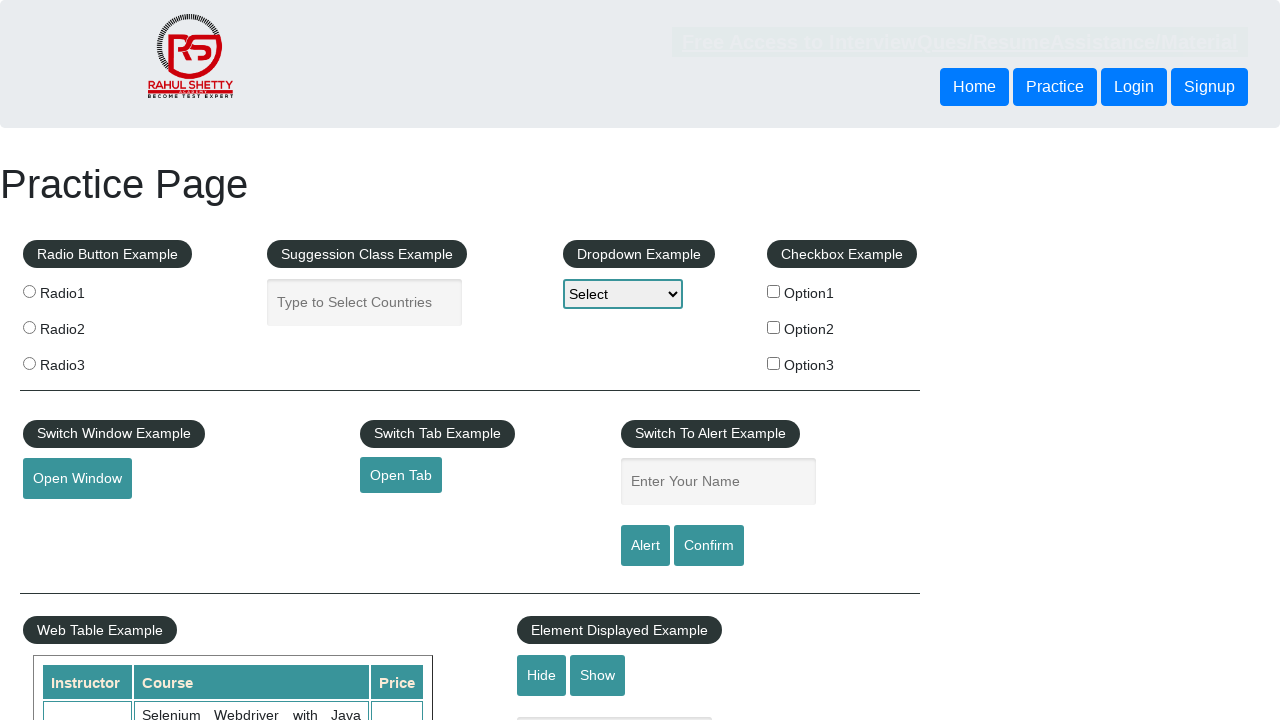

Located the top link element by XPath
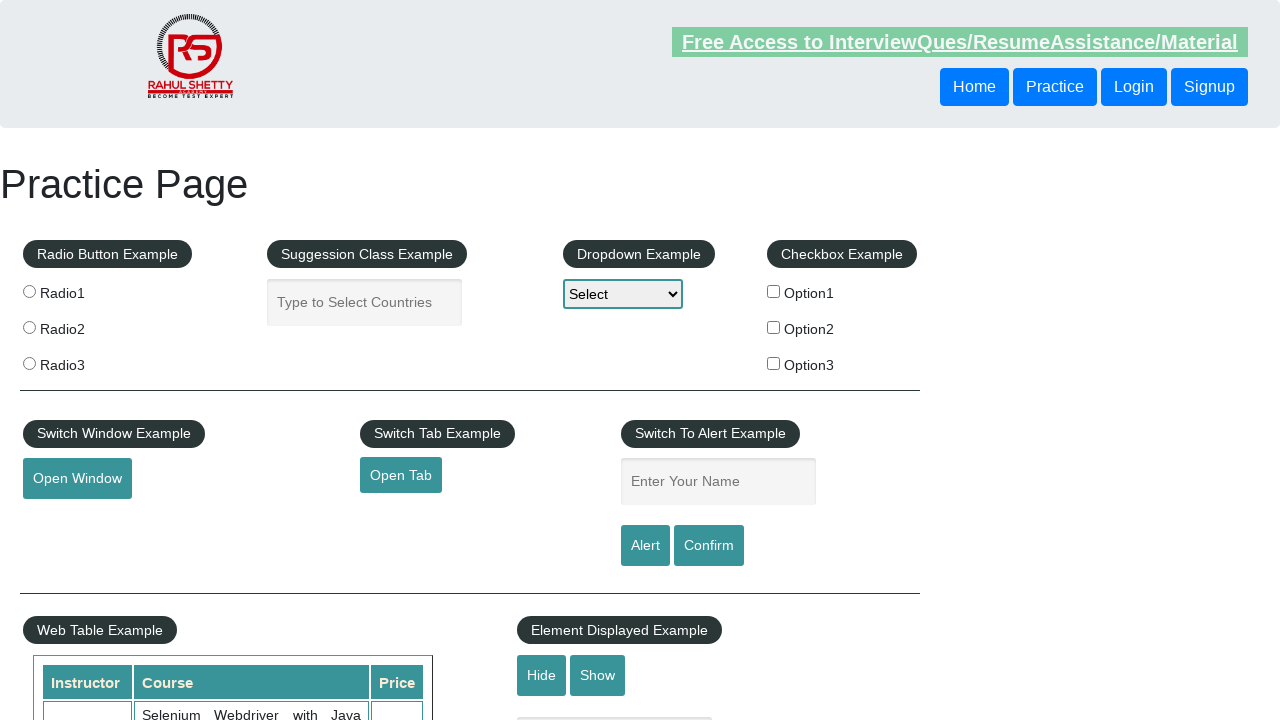

Hovered over the mouse hover element to reveal context menu at (83, 361) on #mousehover
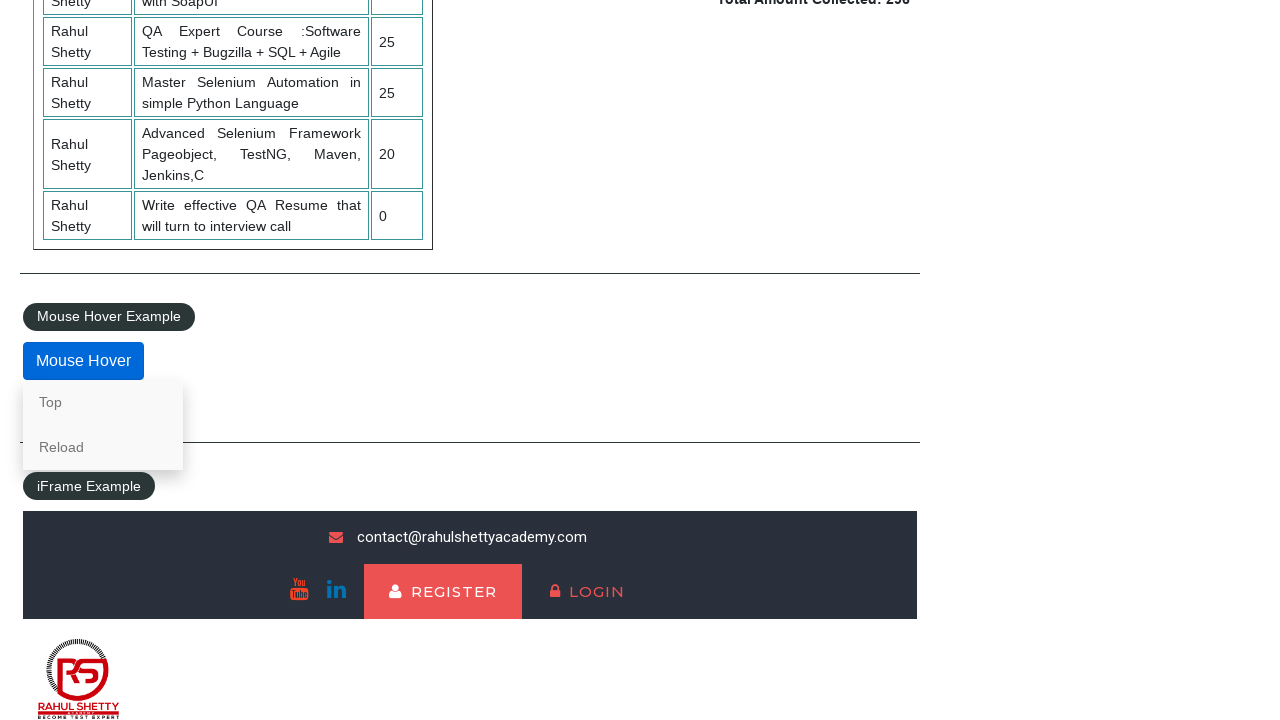

Right-clicked on the top link element to open context menu at (103, 447) on xpath=/html/body/div[4]/div/fieldset/div/div/a[2]
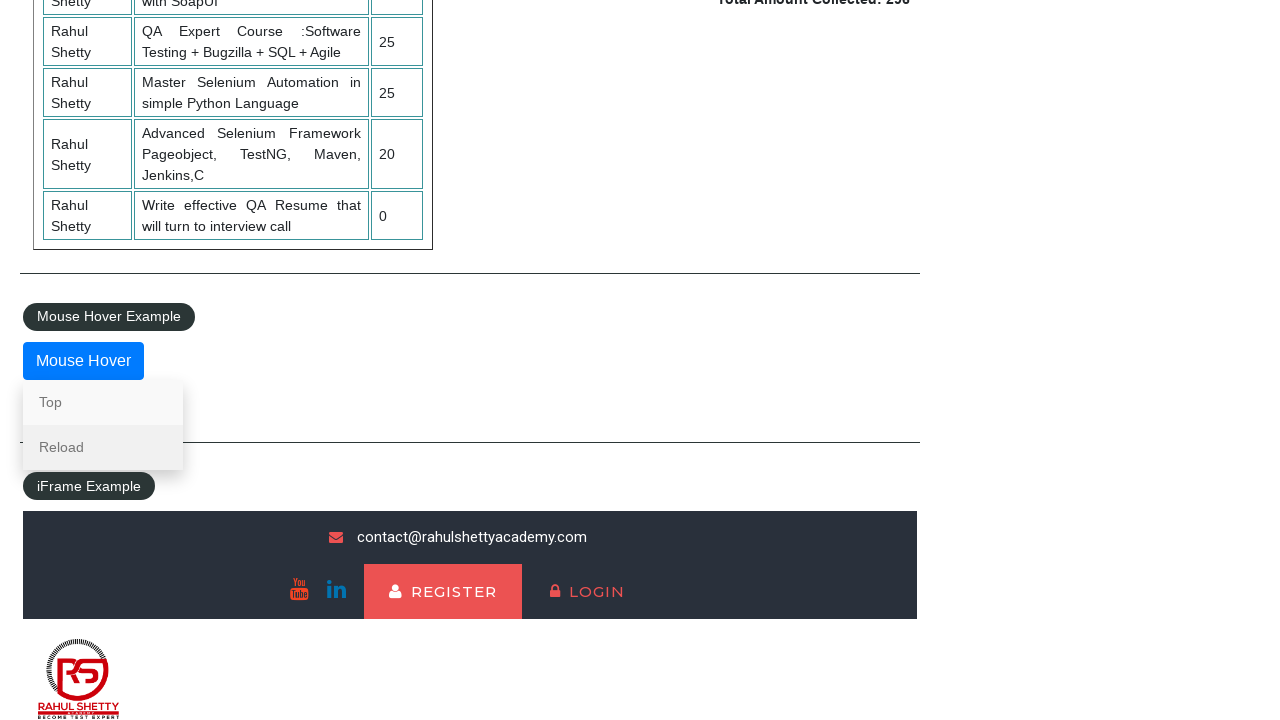

Clicked on the reload element from context menu at (103, 447) on xpath=/html/body/div[4]/div/fieldset/div/div/a[2]
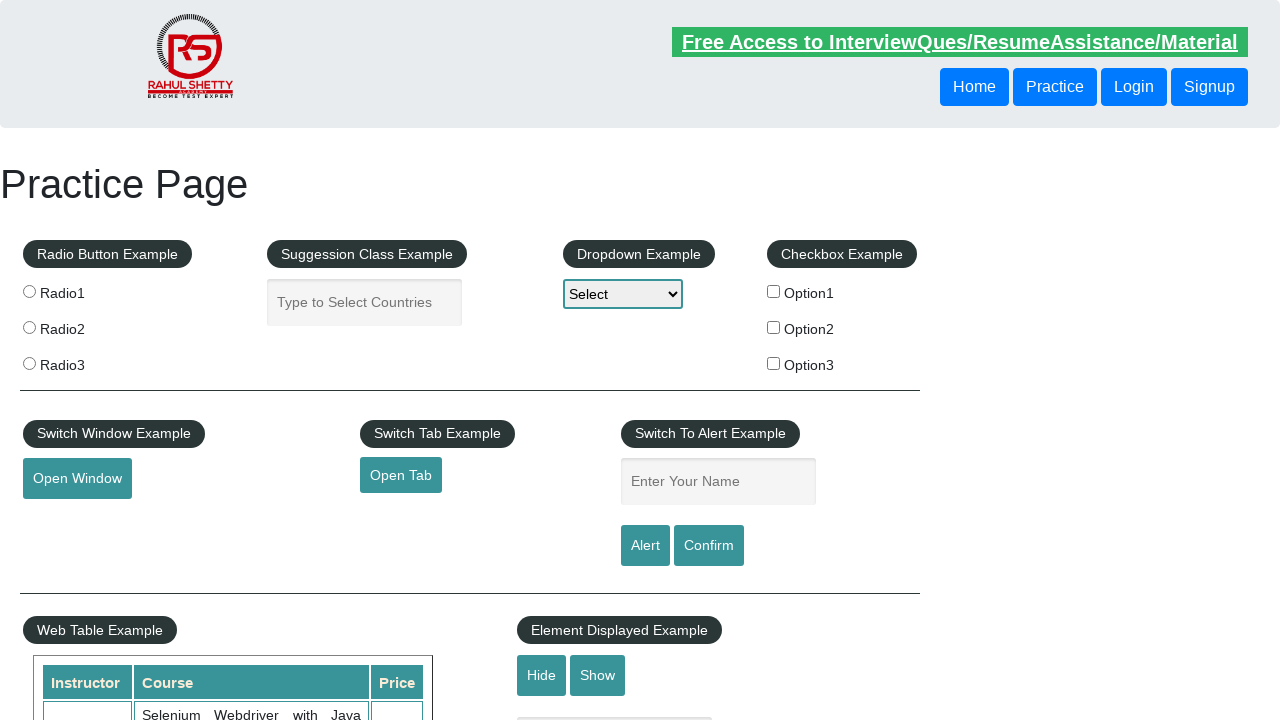

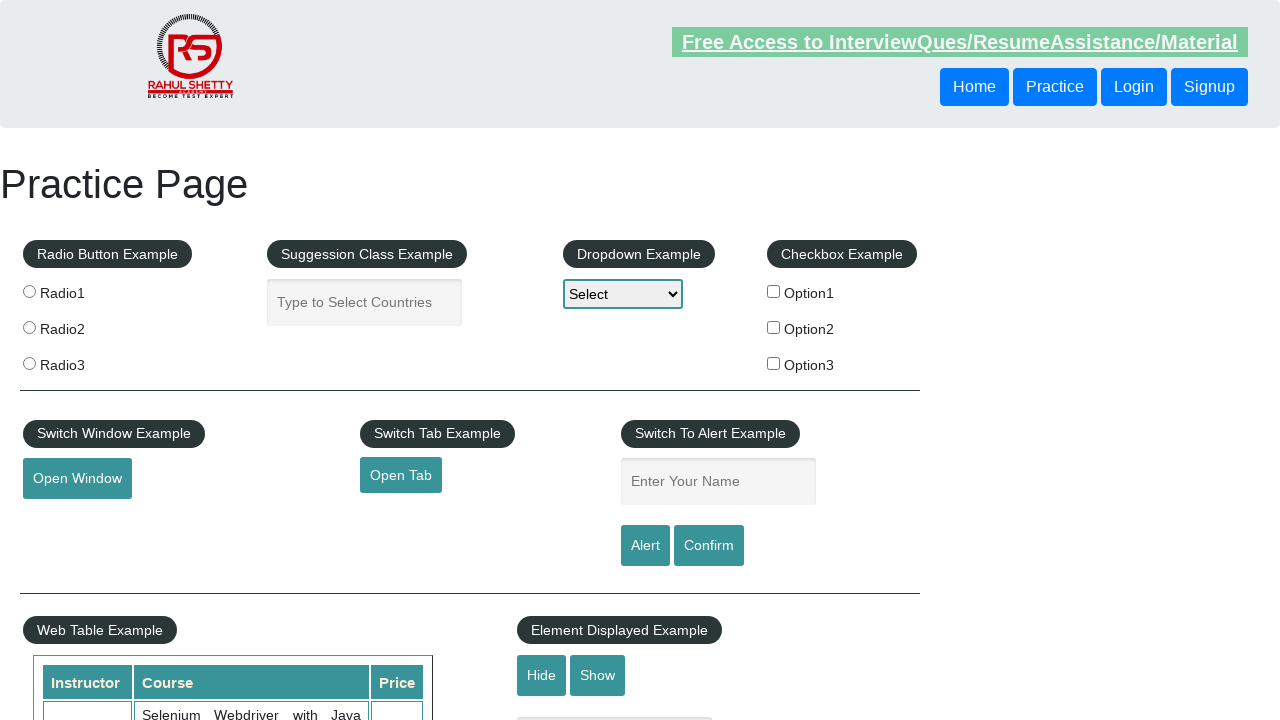